Tests registration form validation by submitting empty data and verifying all required field error messages appear

Starting URL: https://alada.vn/tai-khoan/dang-ky.html

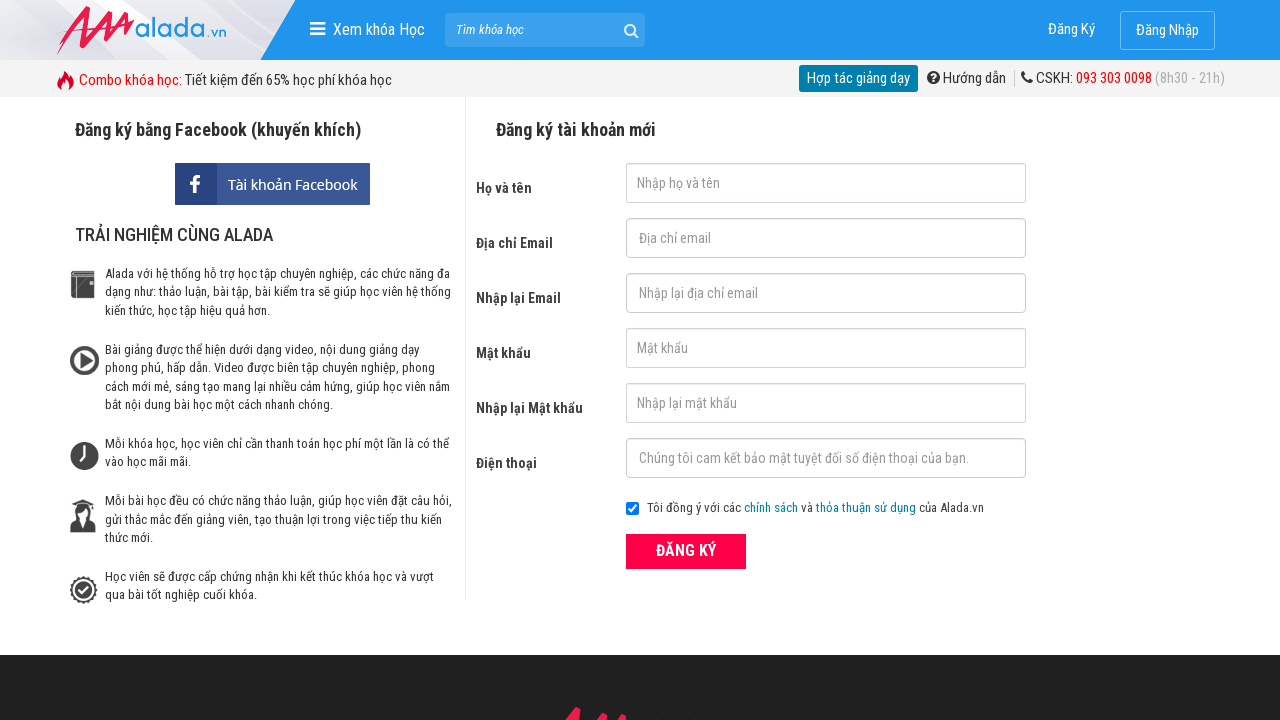

Cleared firstname field on #txtFirstname
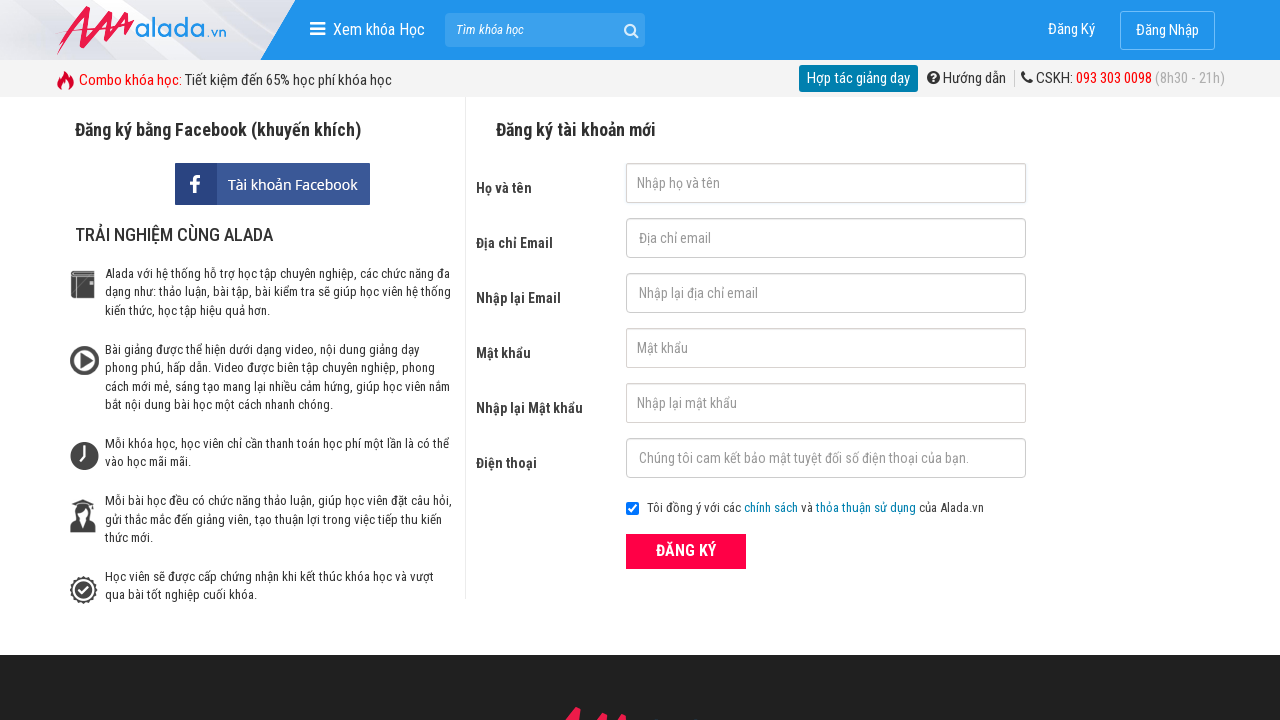

Cleared email field on #txtEmail
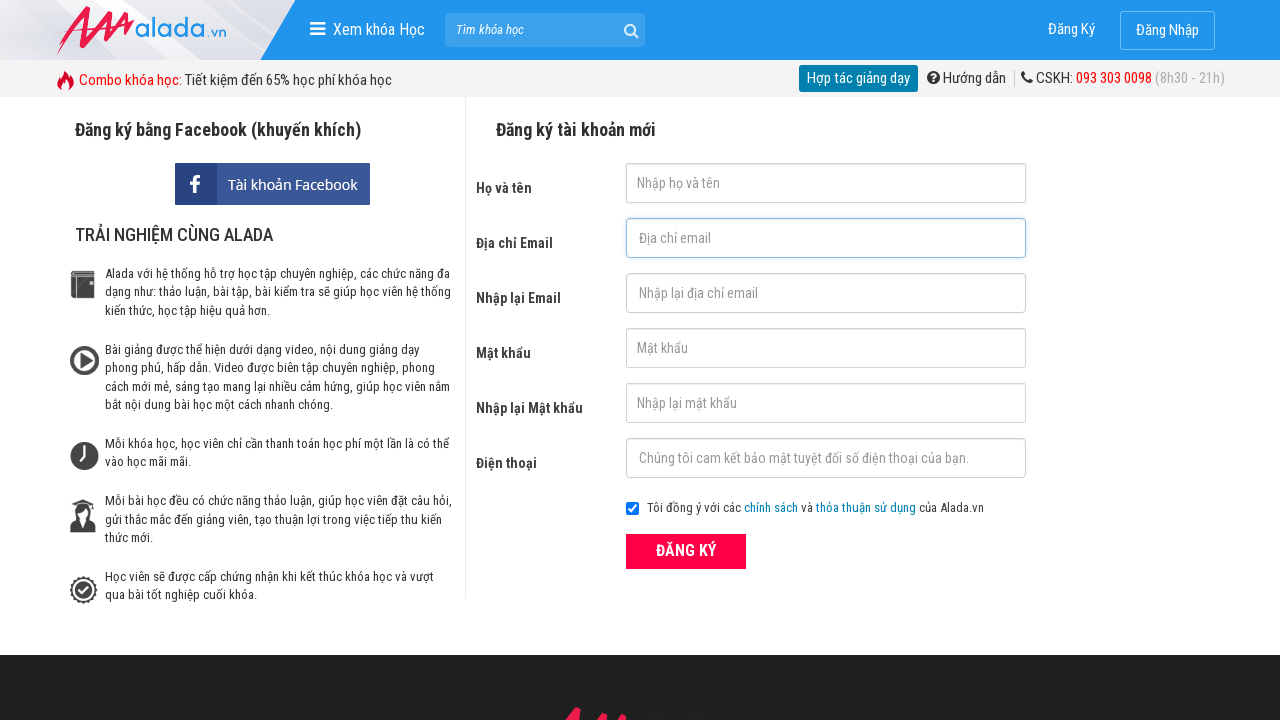

Cleared confirm email field on #txtCEmail
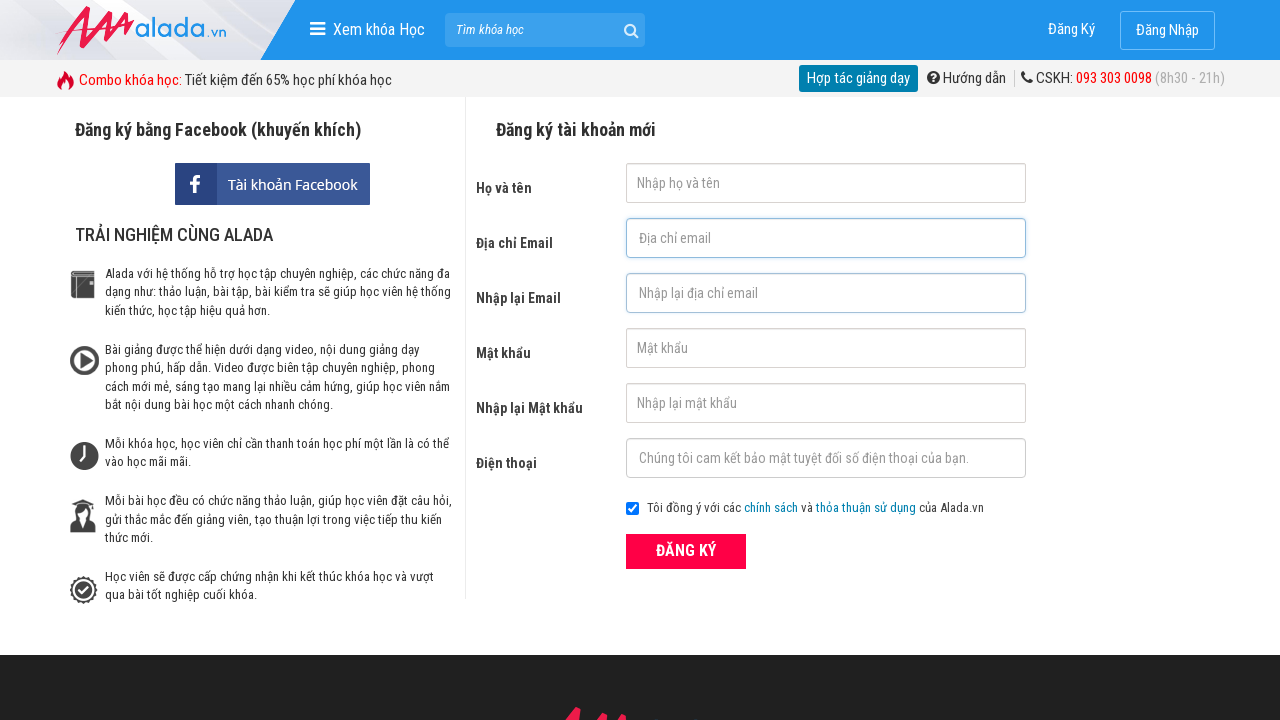

Cleared password field on #txtPassword
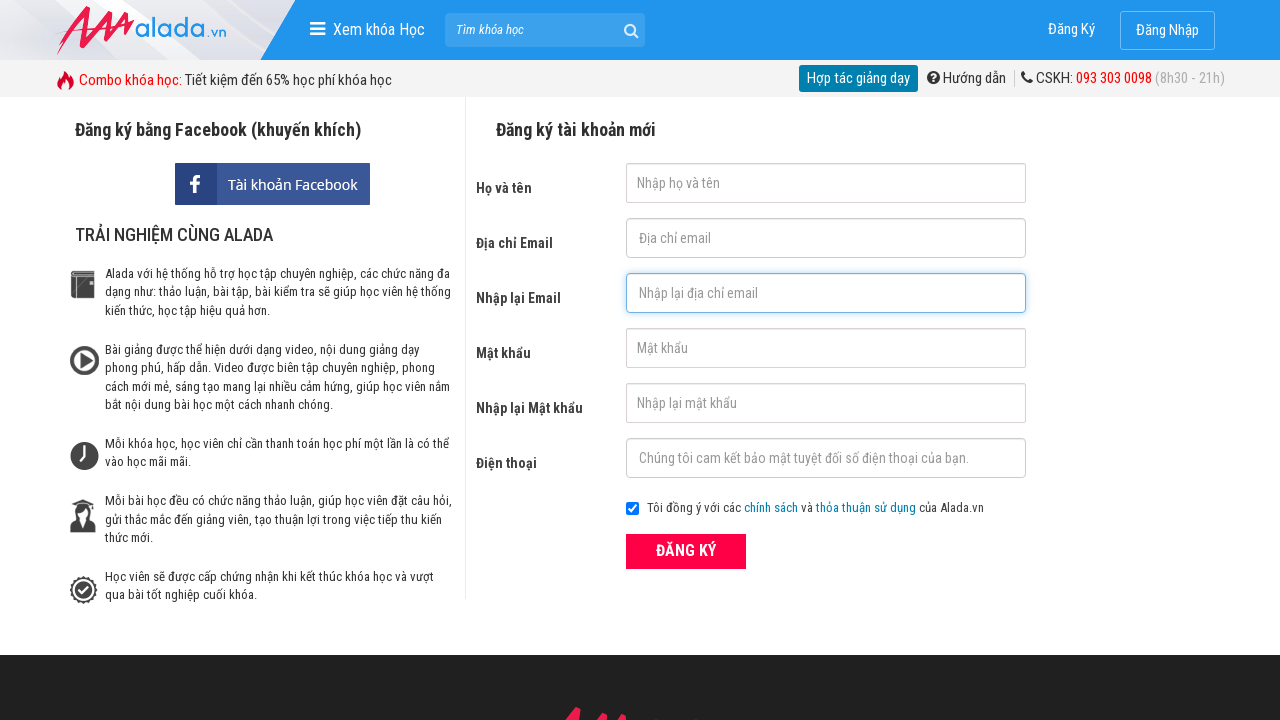

Cleared confirm password field on #txtCPassword
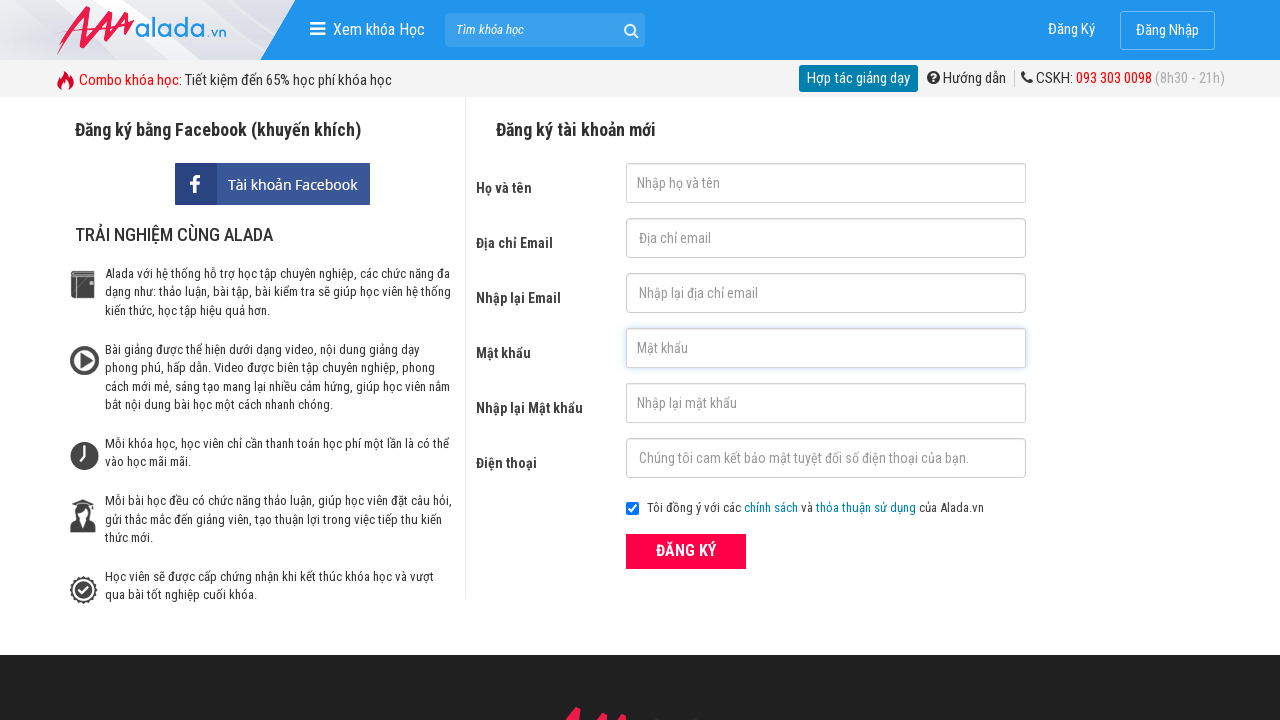

Cleared phone field on #txtPhone
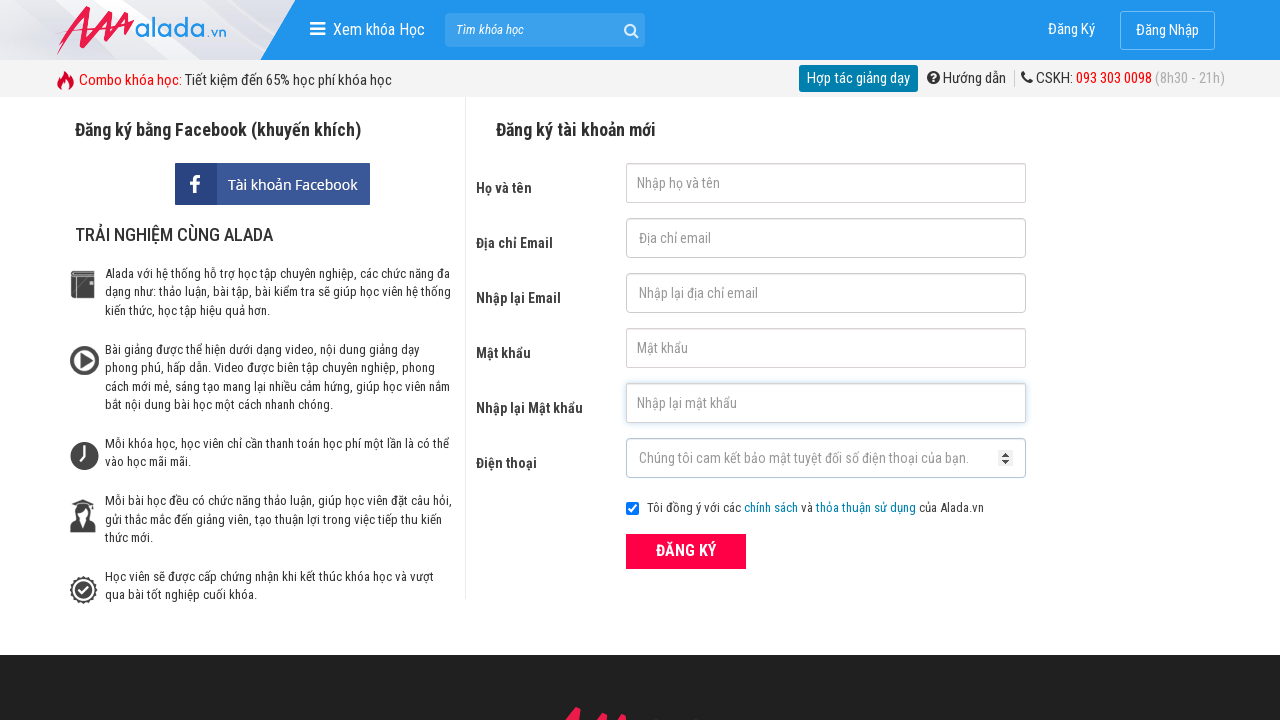

Clicked ĐĂNG KÝ (register) button with all empty fields at (686, 551) on xpath=//form[@id='frmLogin']//button[text()='ĐĂNG KÝ']
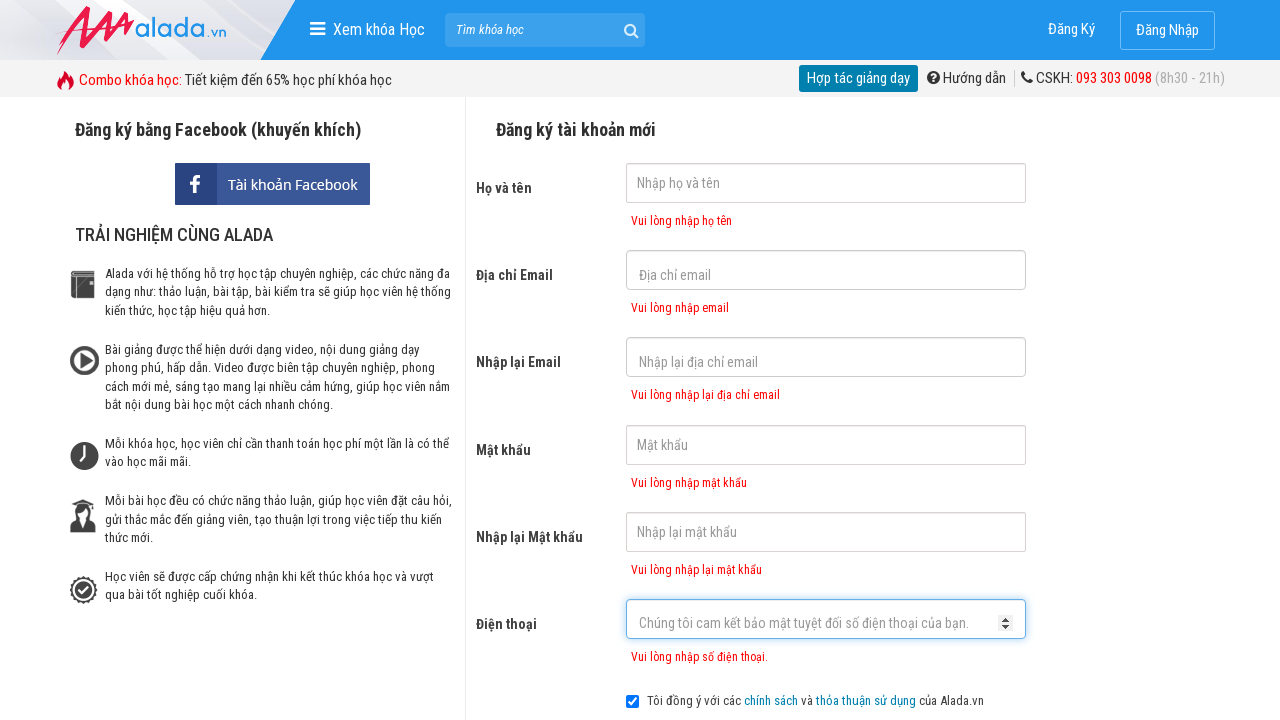

Firstname error message appeared
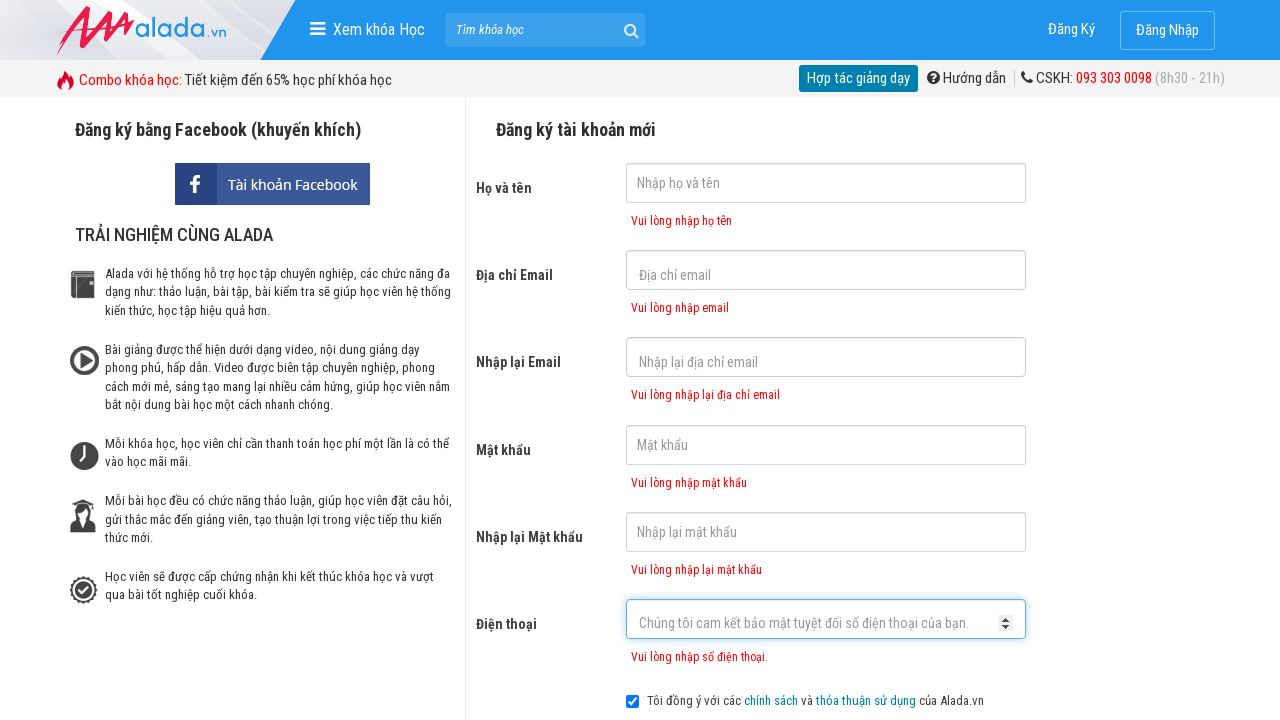

Email error message appeared
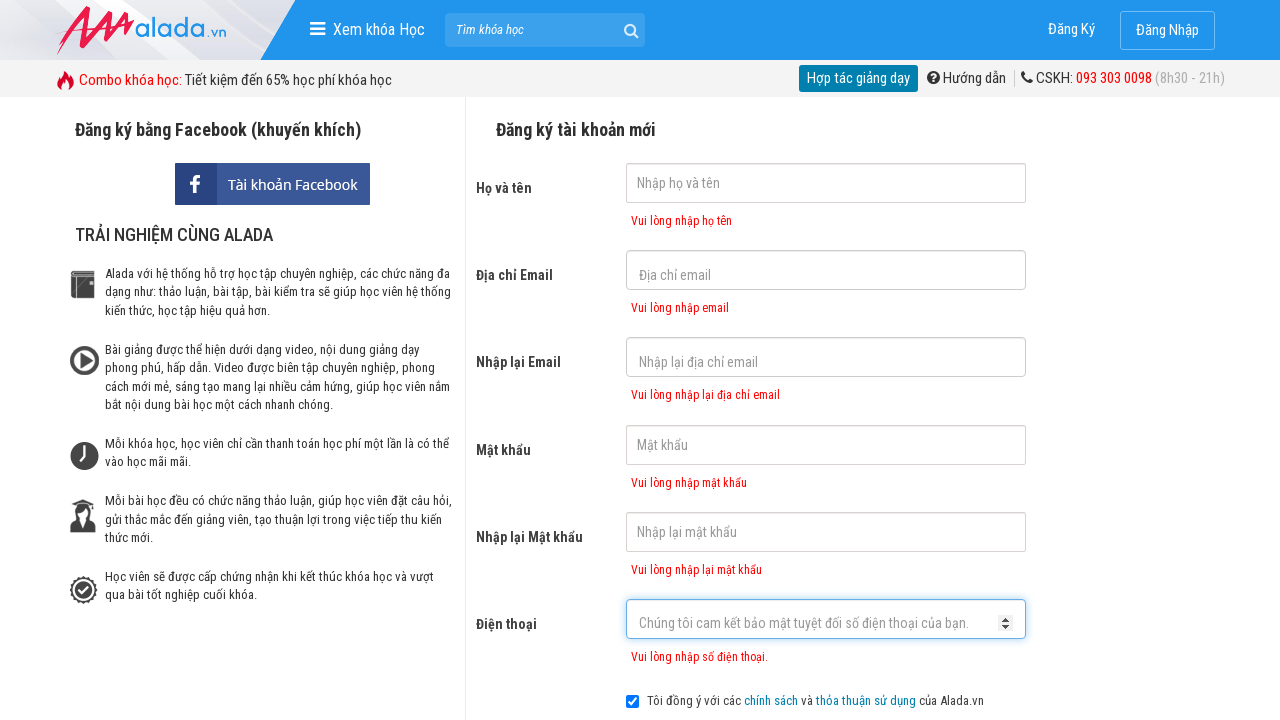

Confirm email error message appeared
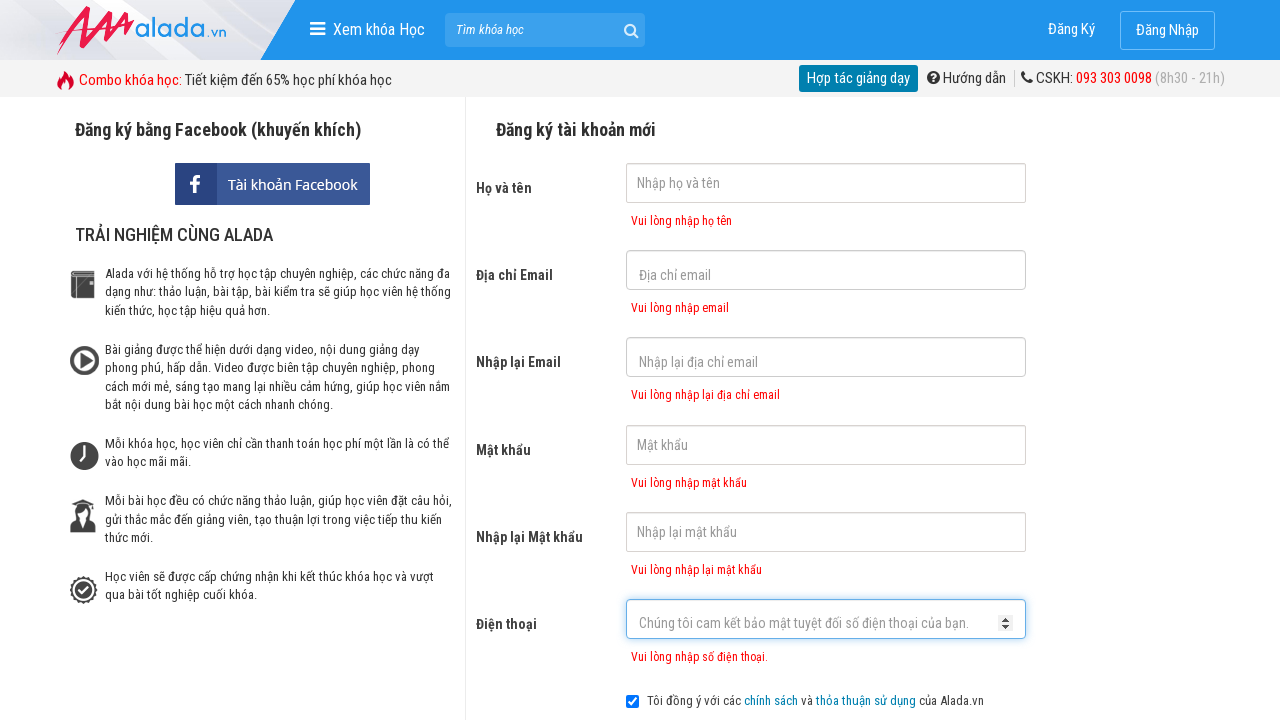

Password error message appeared
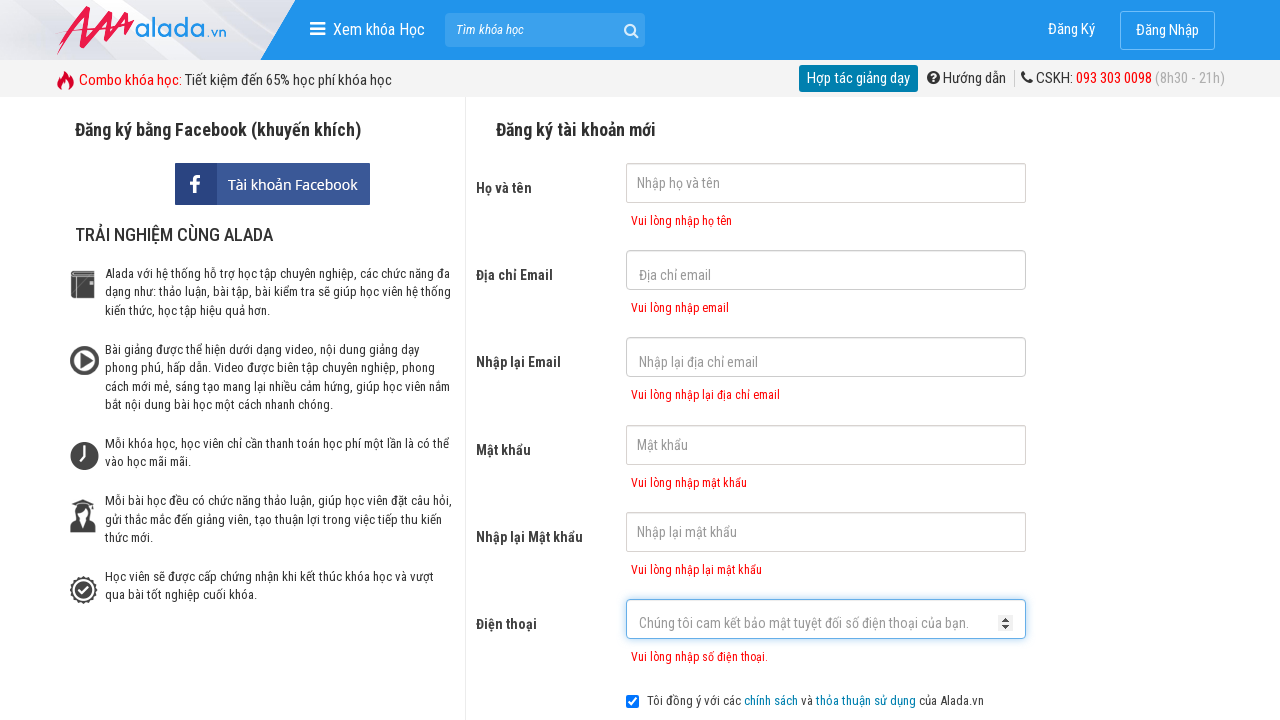

Confirm password error message appeared
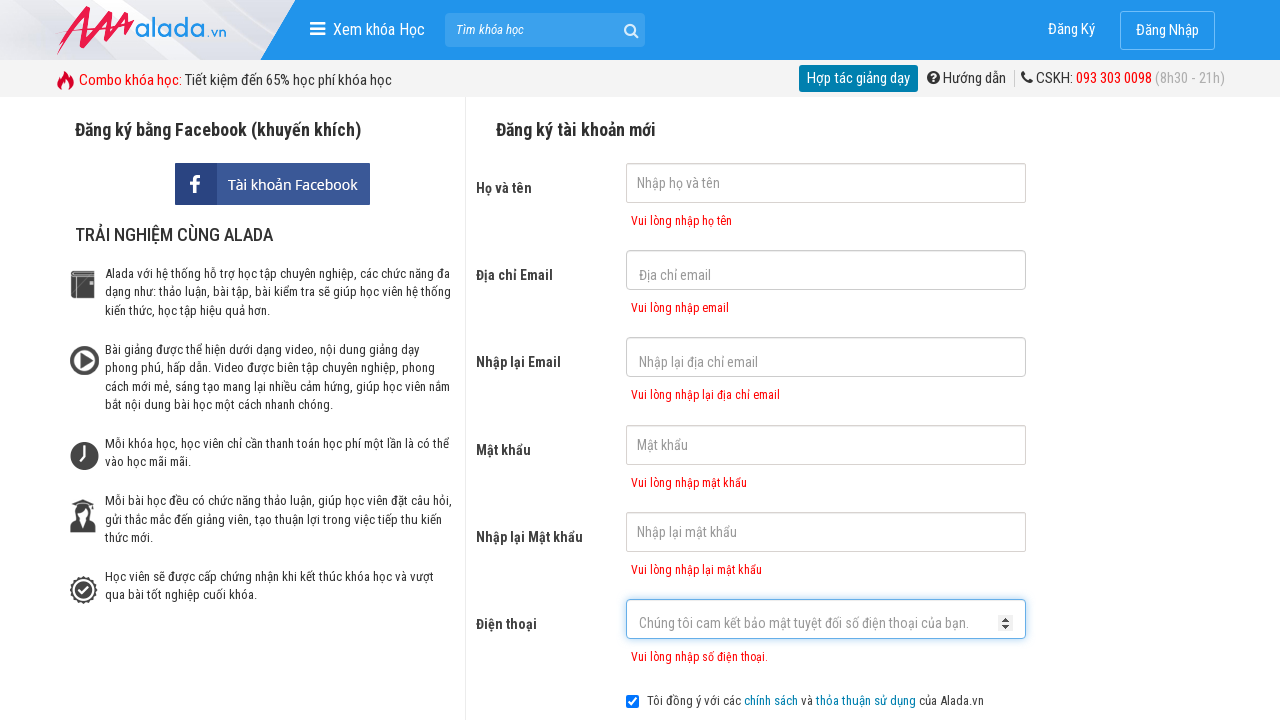

Phone error message appeared
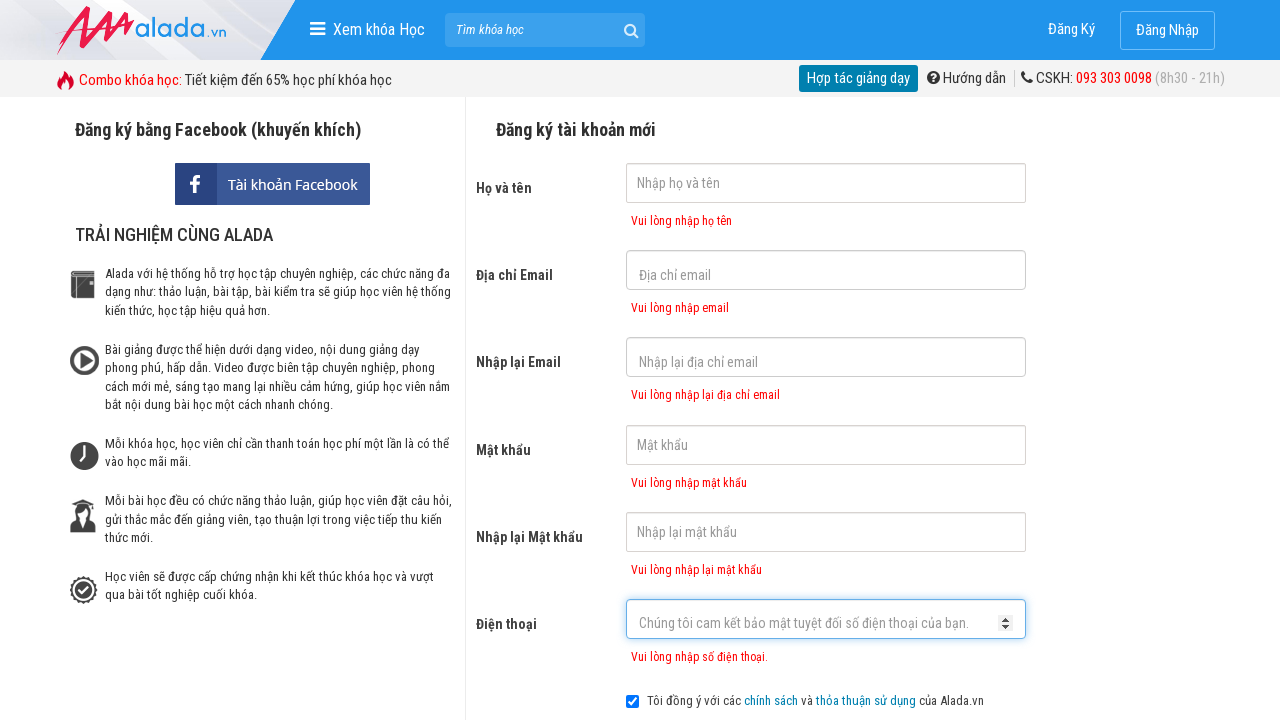

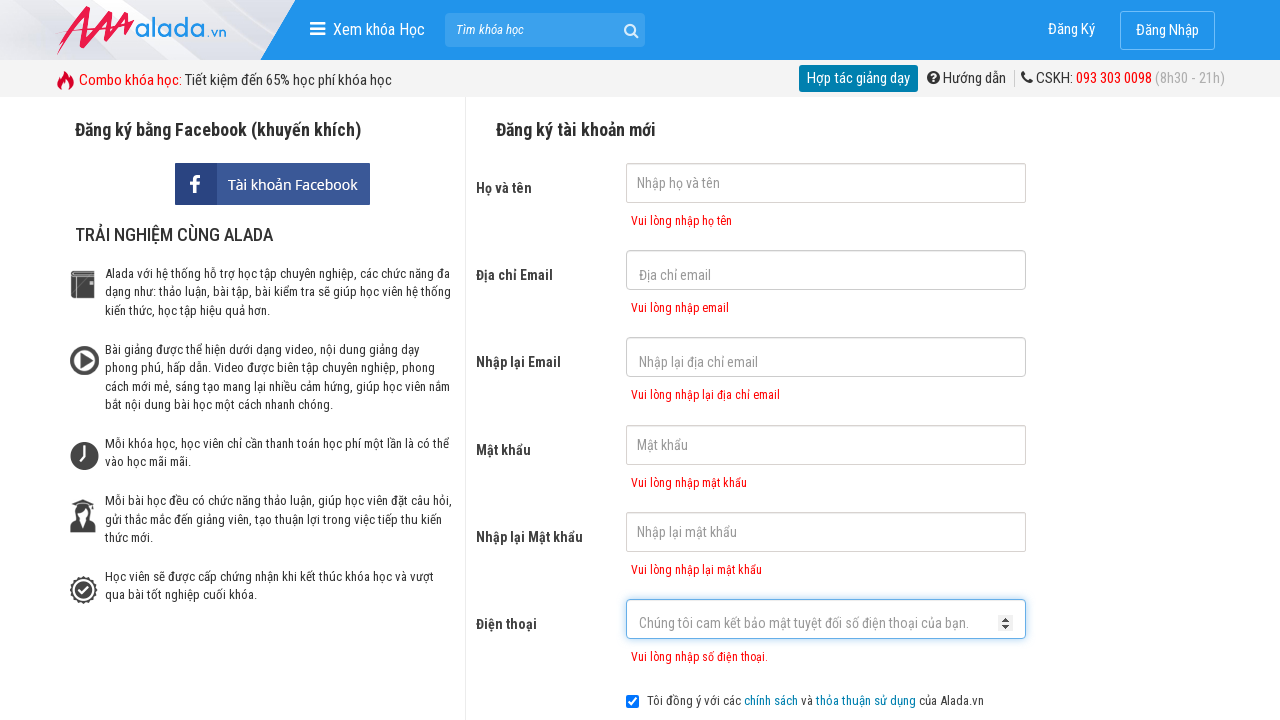